Tests enabling a disabled textbox via AJAX and entering text into it

Starting URL: https://the-internet.herokuapp.com/dynamic_controls

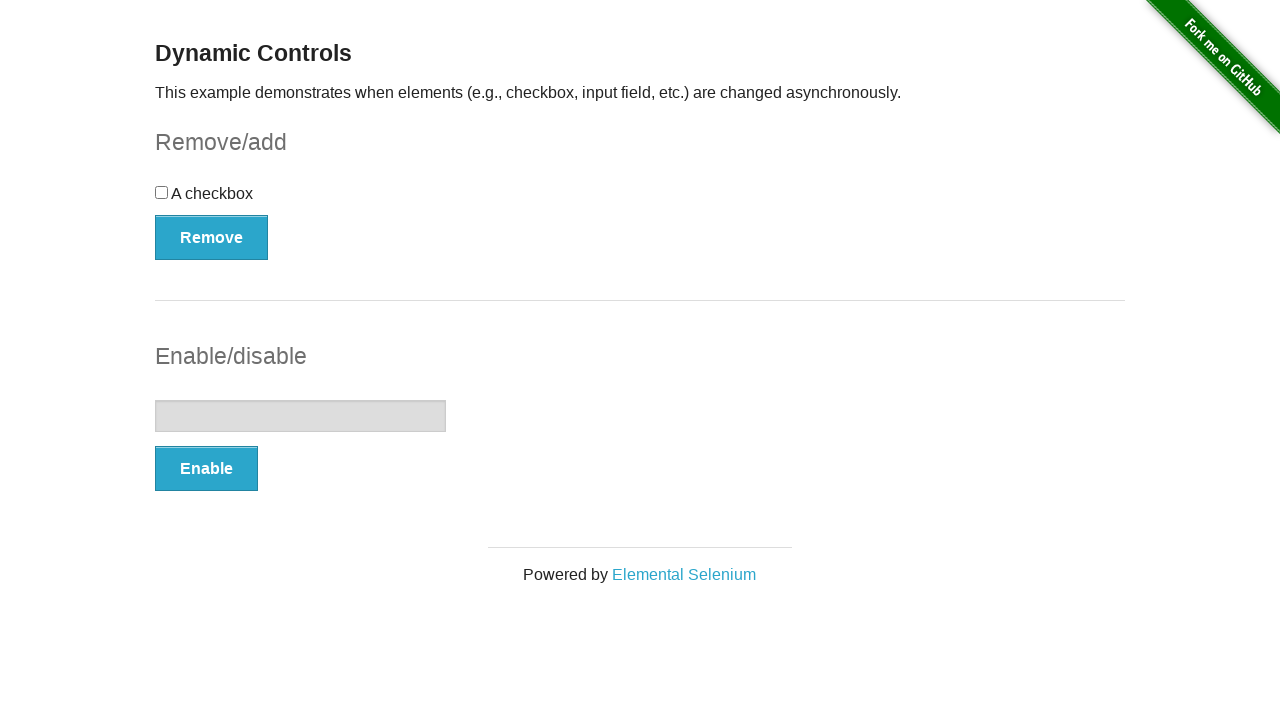

Navigated to Dynamic Controls page
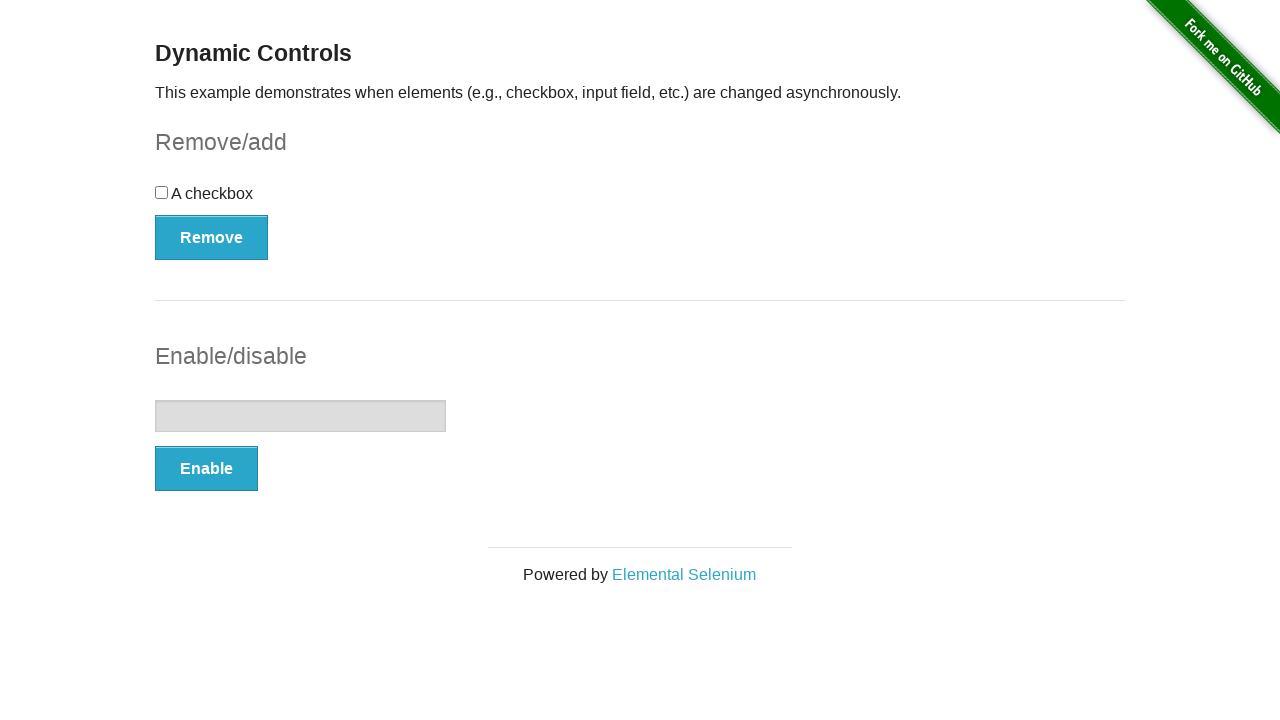

Clicked Enable button to enable the disabled textbox at (206, 469) on xpath=//form[@id='input-example']/button[text()='Enable']
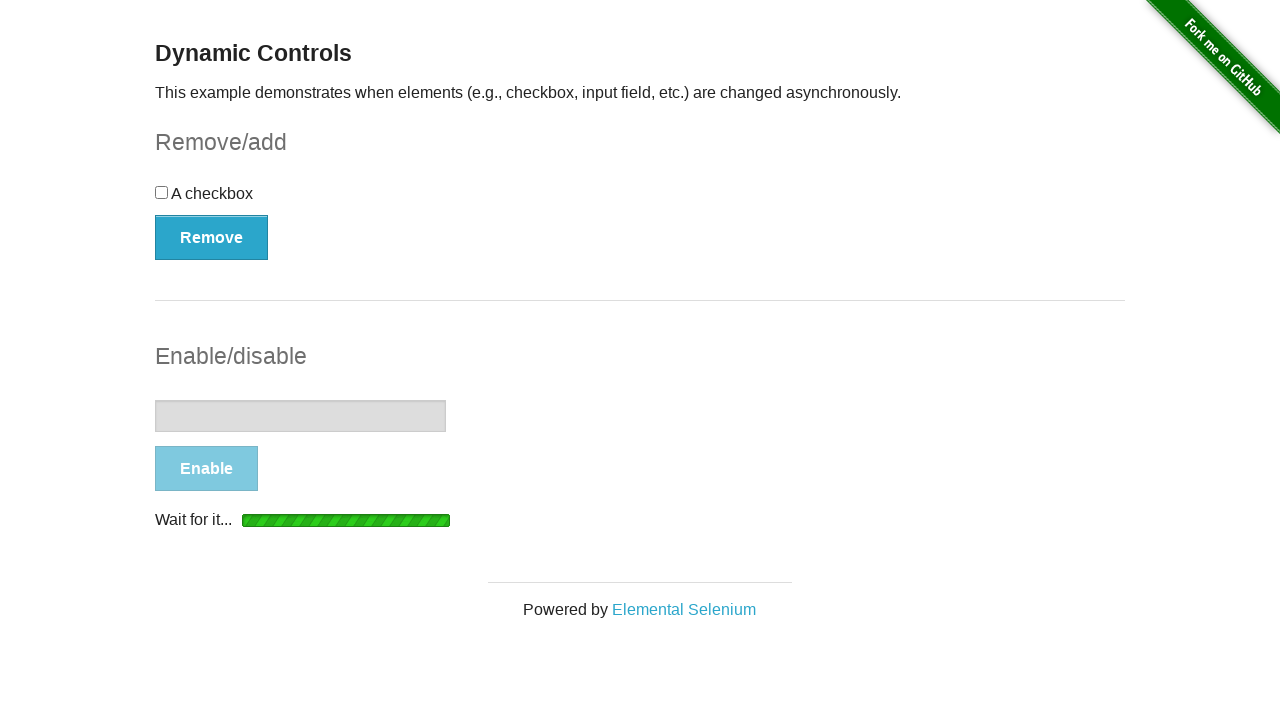

Textbox input field is now visible
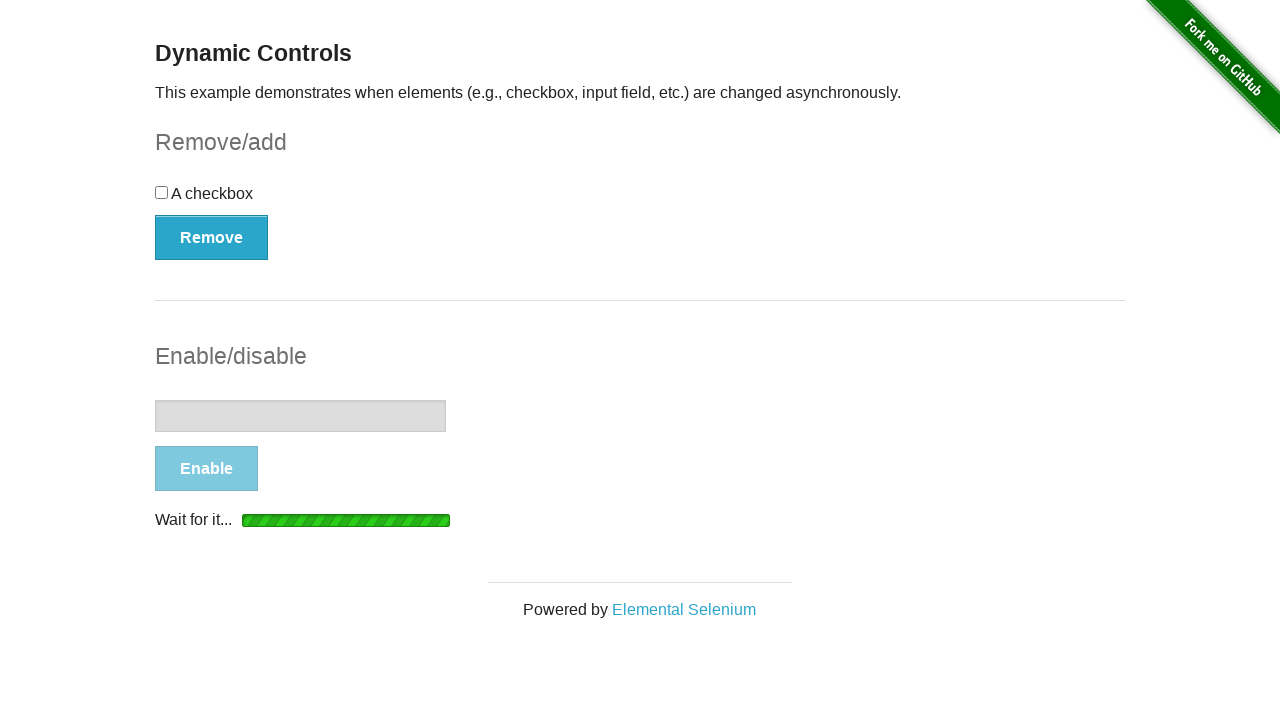

Textbox input field is now enabled (AJAX request completed)
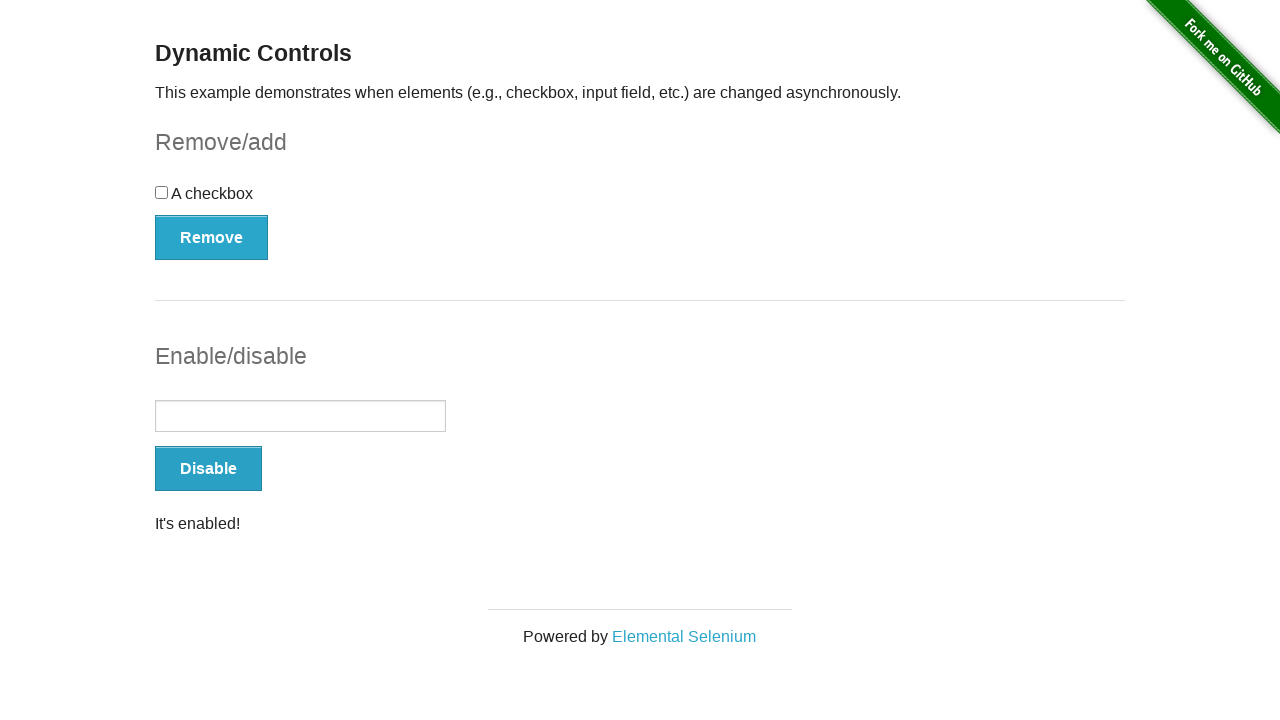

Entered 'Hello AJAX' into the enabled textbox on //form[@id='input-example']/input
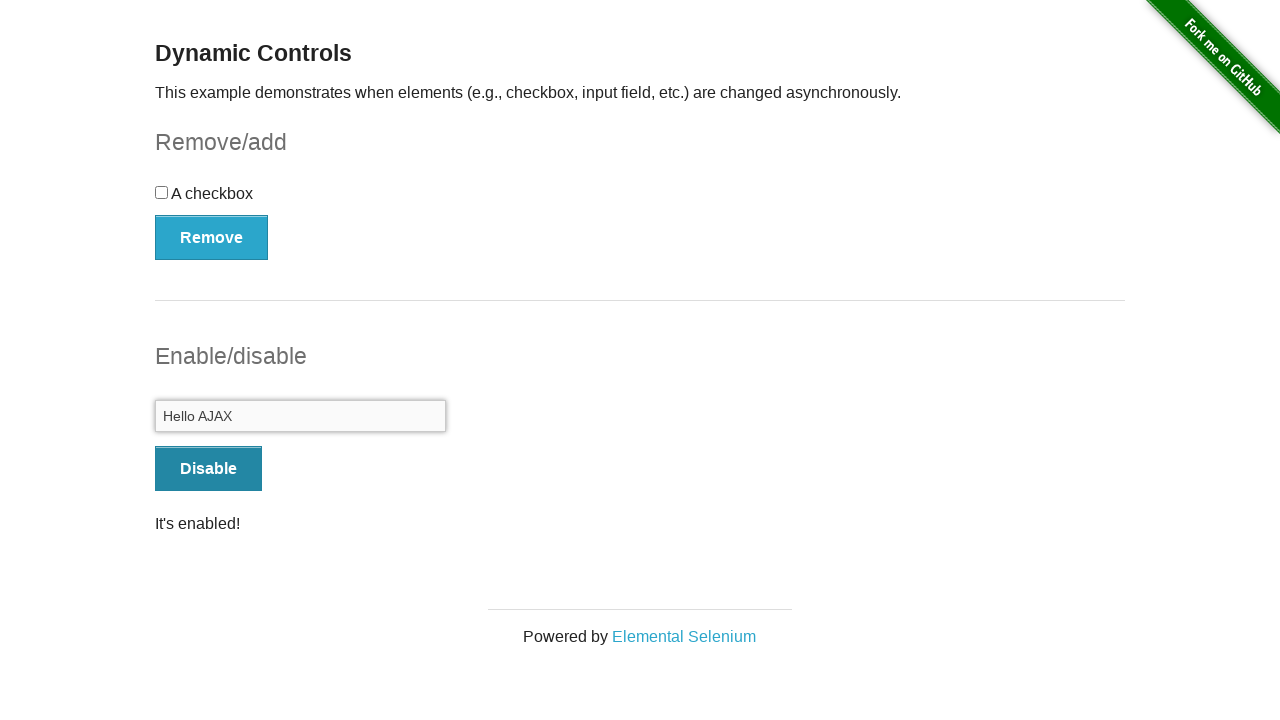

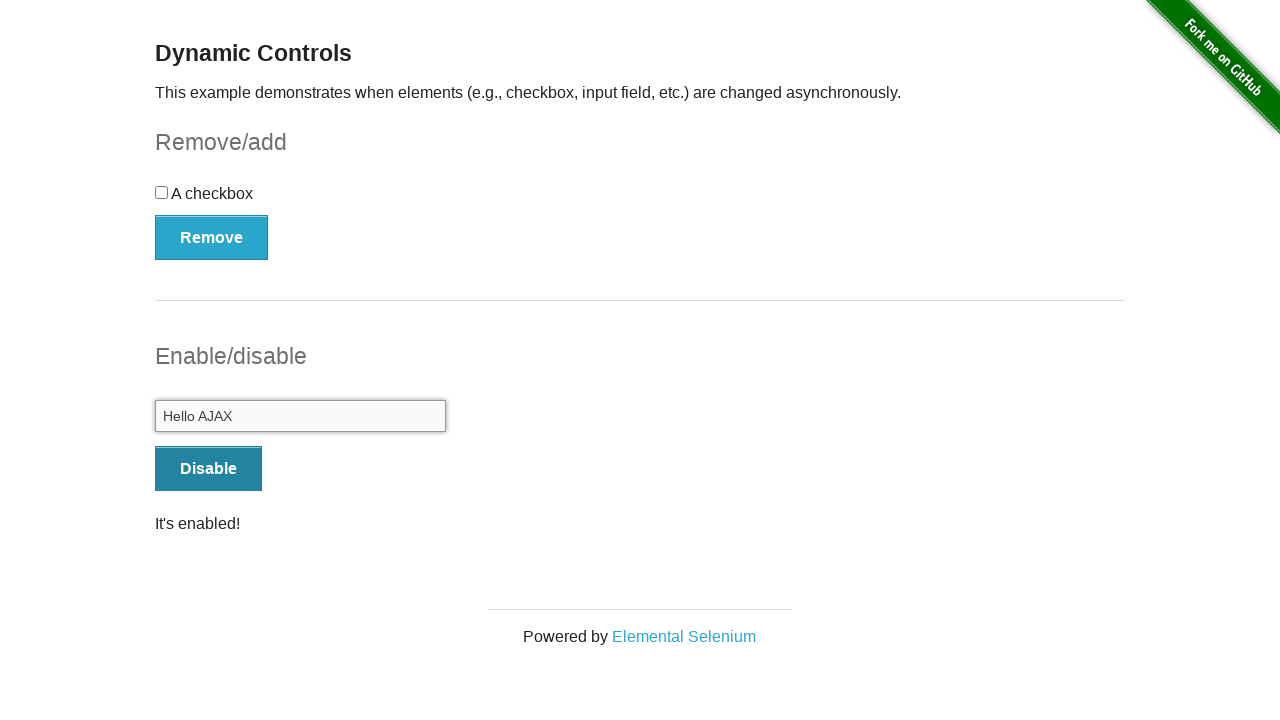